Navigates to Demoblaze website and verifies that product listings with names and prices are displayed on the homepage

Starting URL: https://www.demoblaze.com/

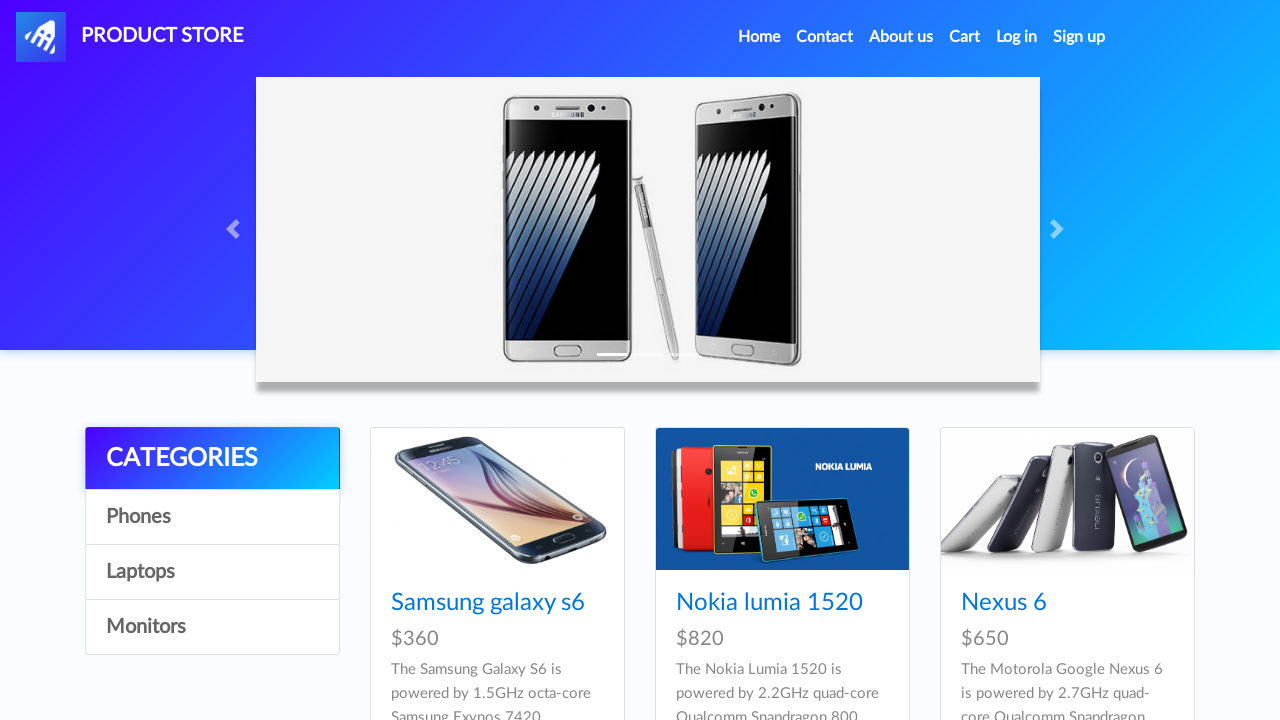

Navigated to Demoblaze homepage
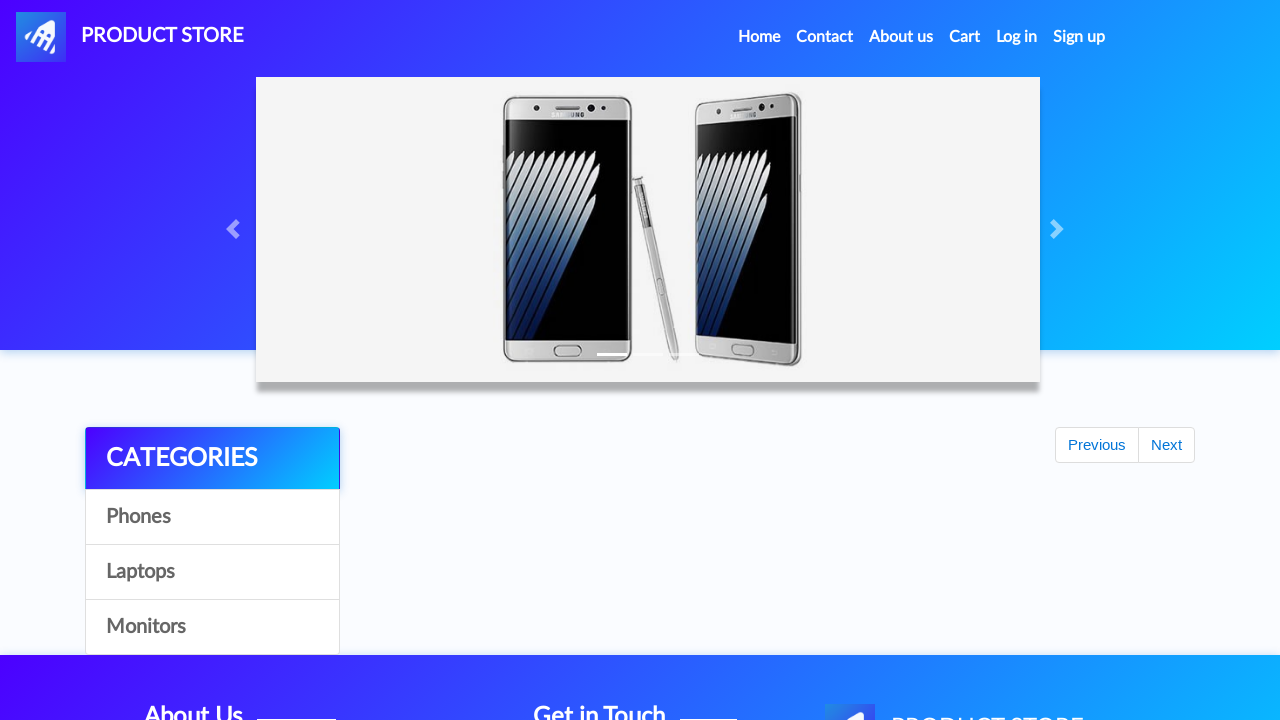

Product listings loaded on homepage
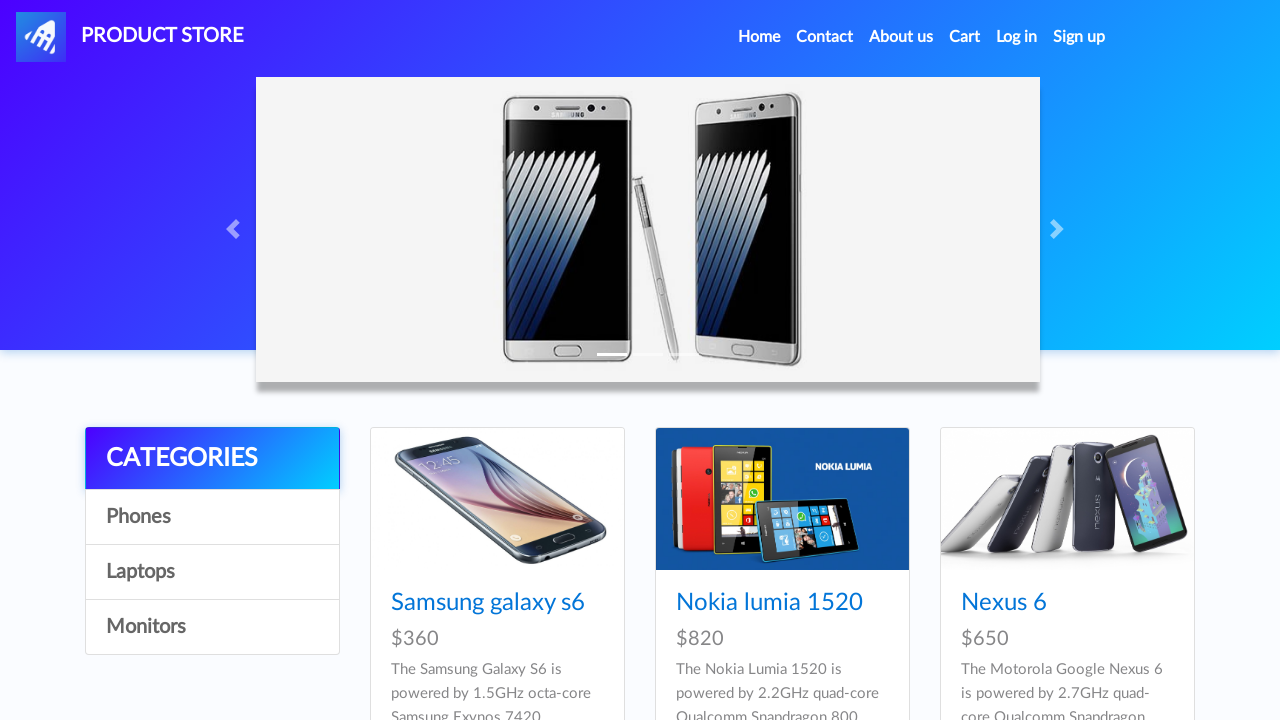

Retrieved product names - found 9 products
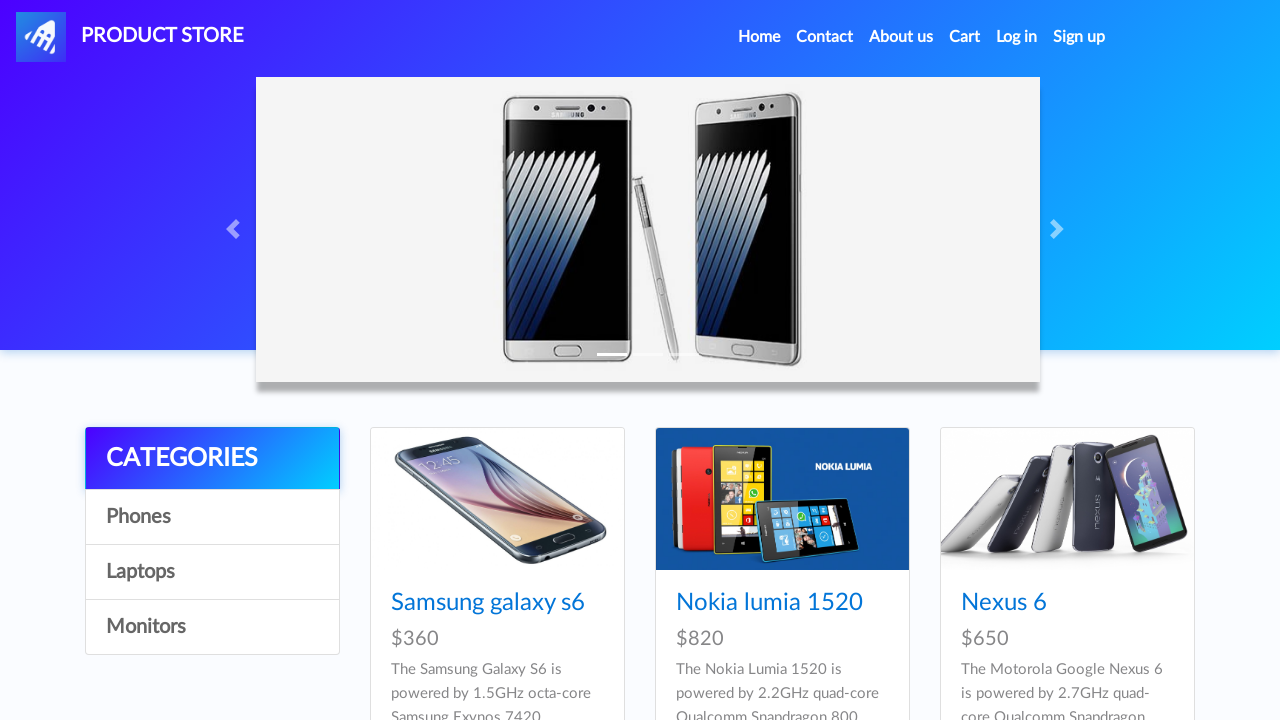

Retrieved product prices - found 9 prices
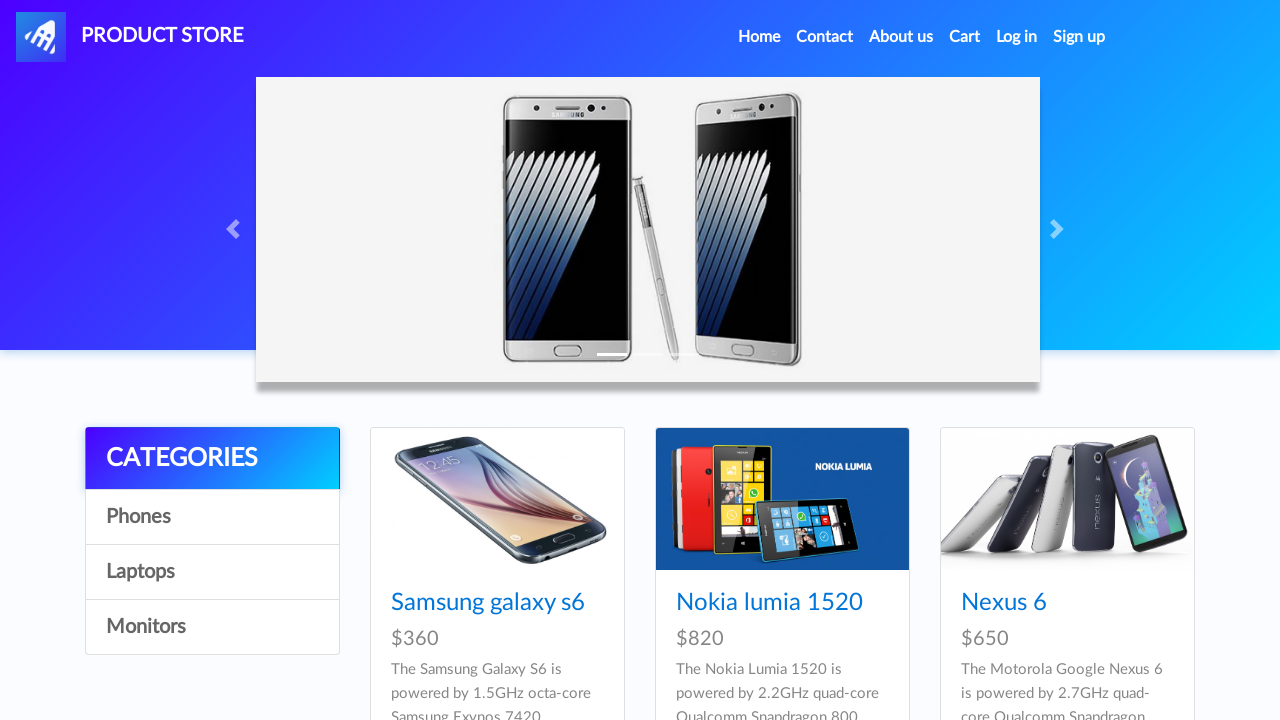

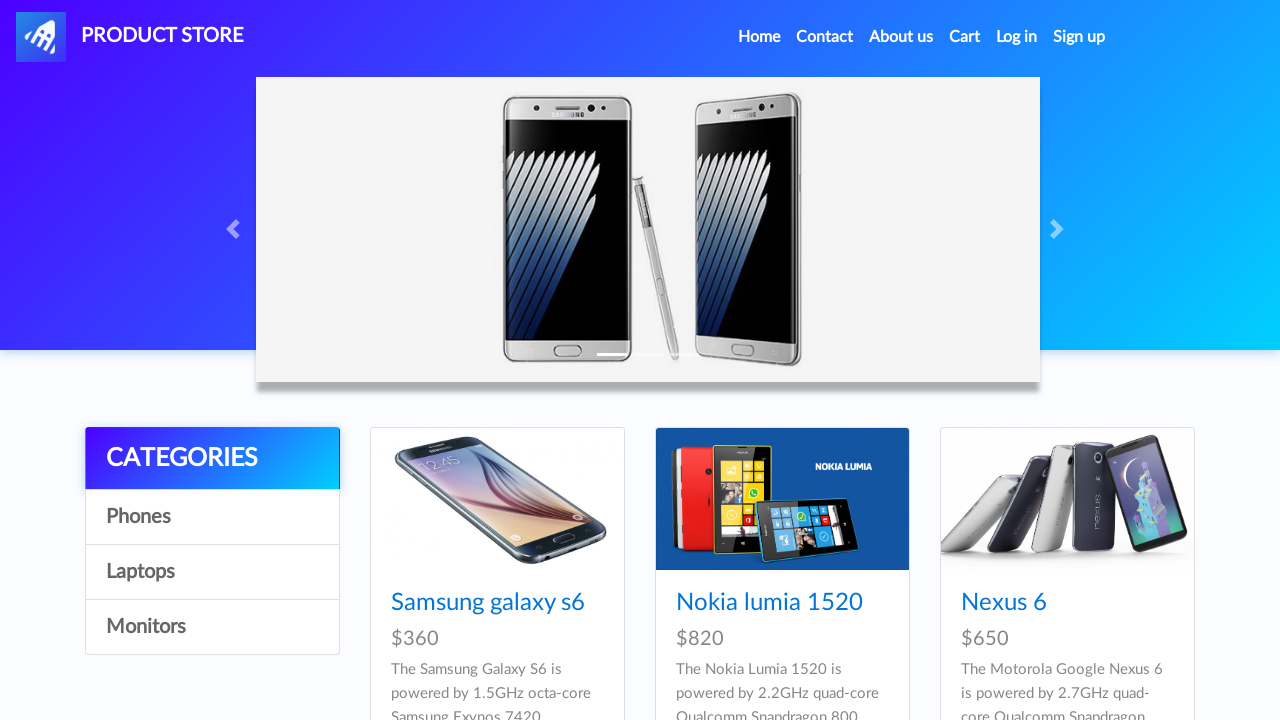